Navigates to the OrangeHRM login page and verifies the Login button is present by checking its location on the page

Starting URL: https://opensource-demo.orangehrmlive.com/web/index.php/auth/login

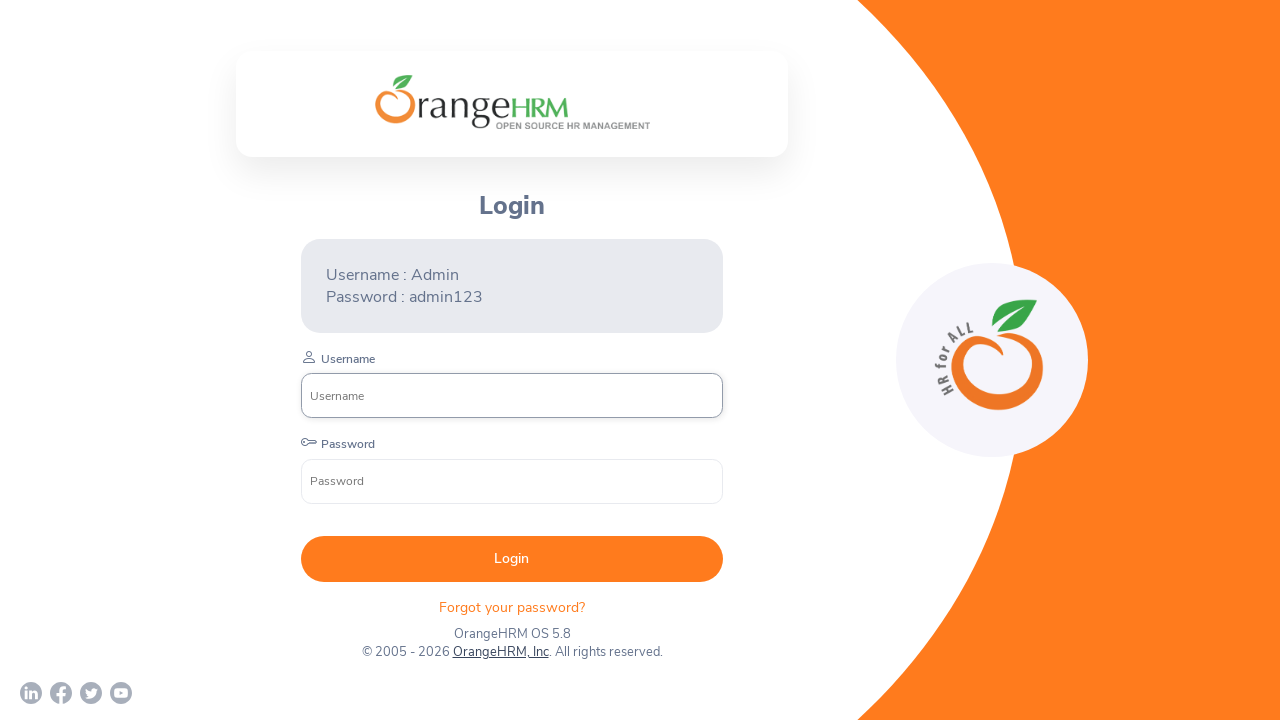

Navigated to OrangeHRM login page
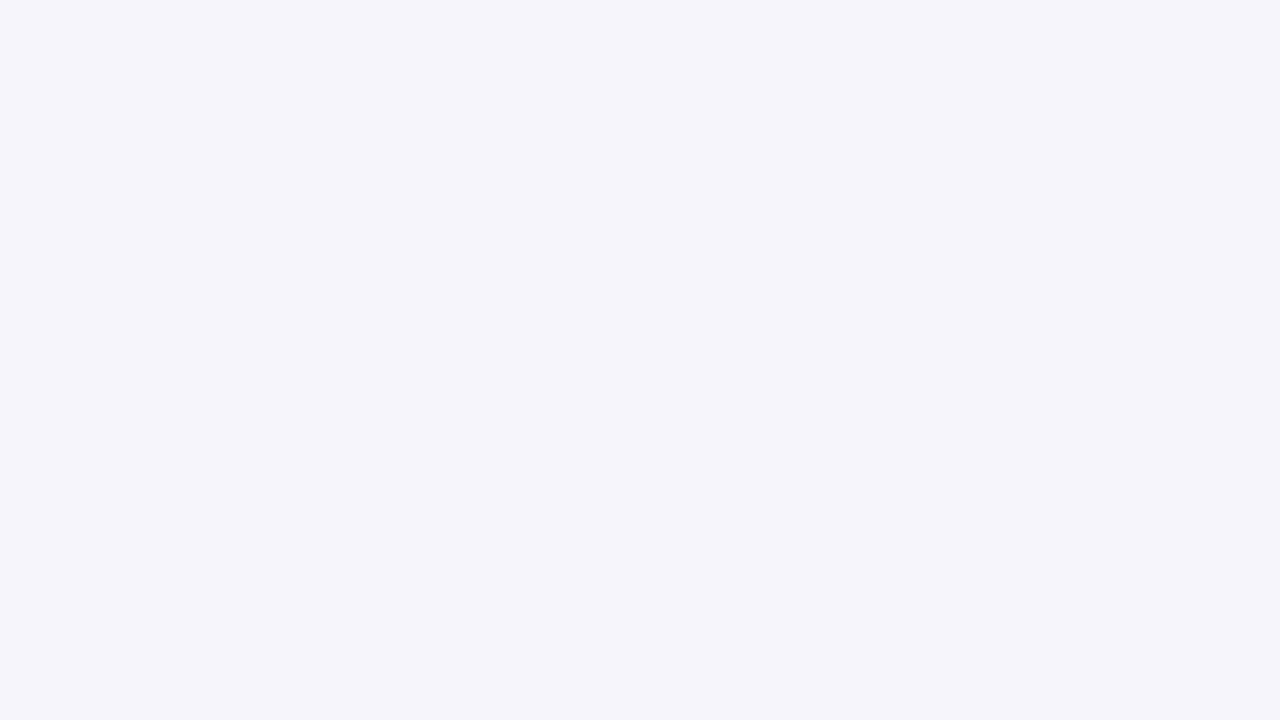

Located Login button element
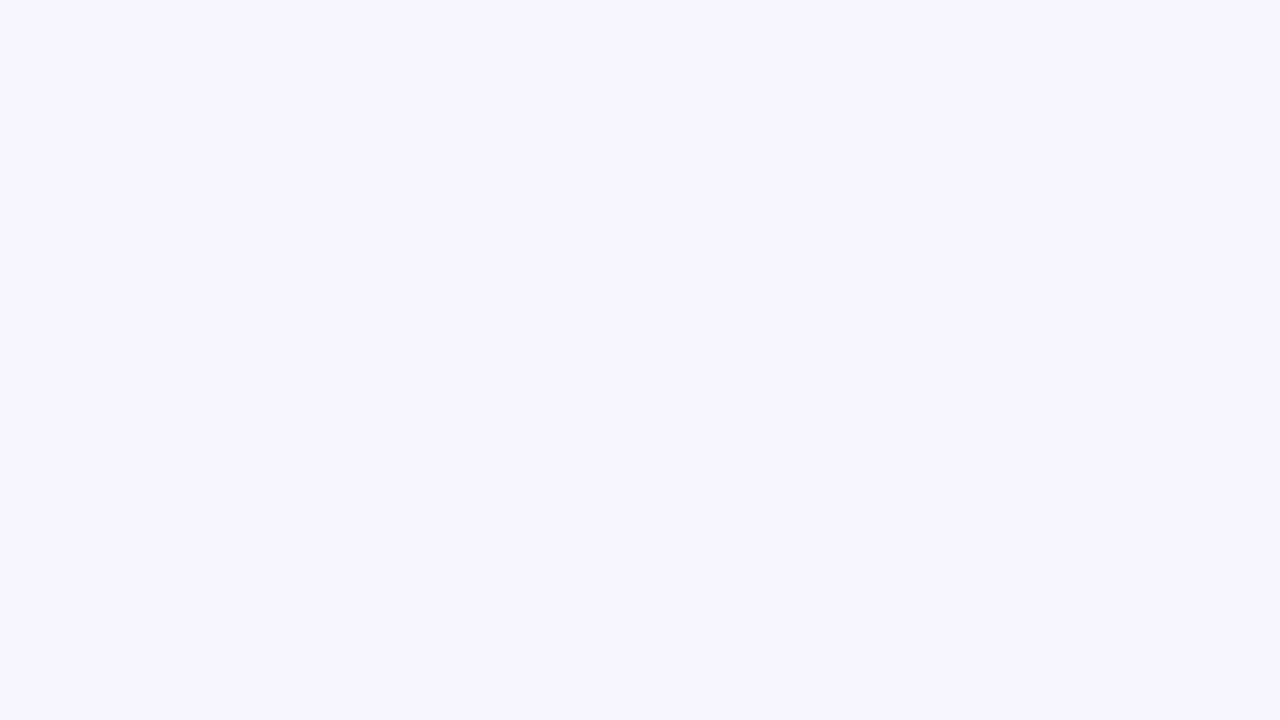

Login button became visible
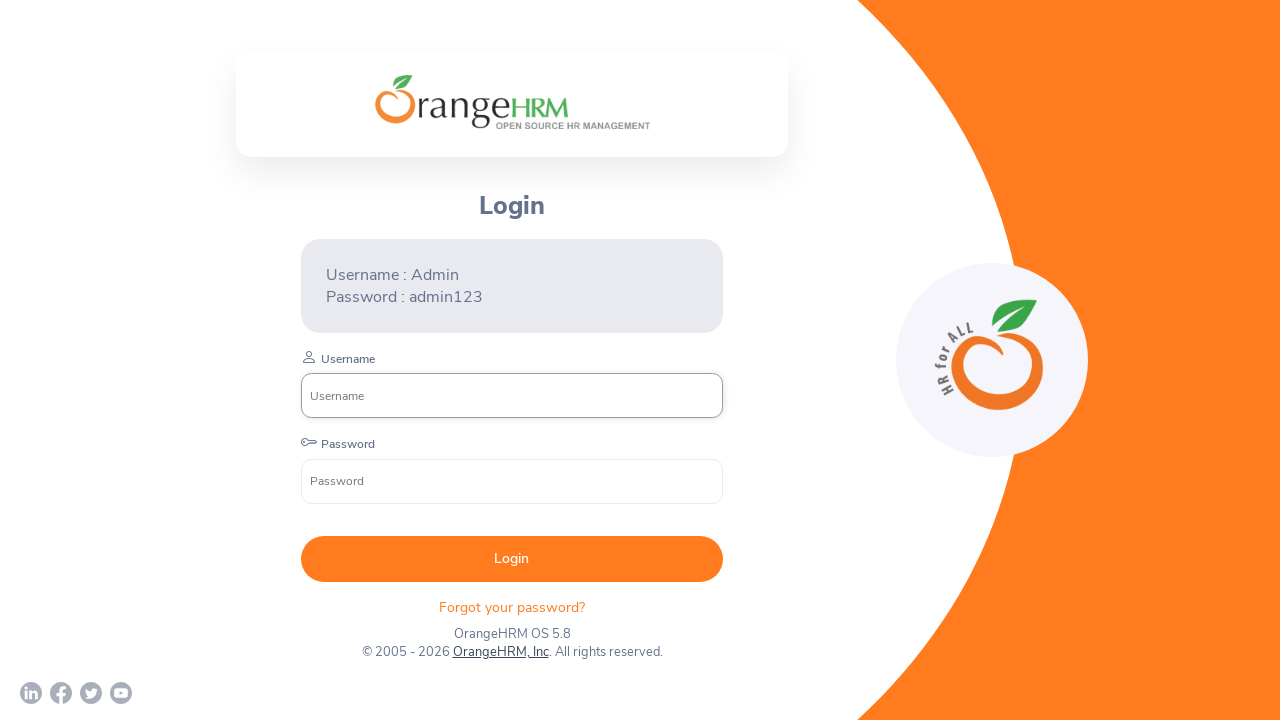

Retrieved bounding box of Login button
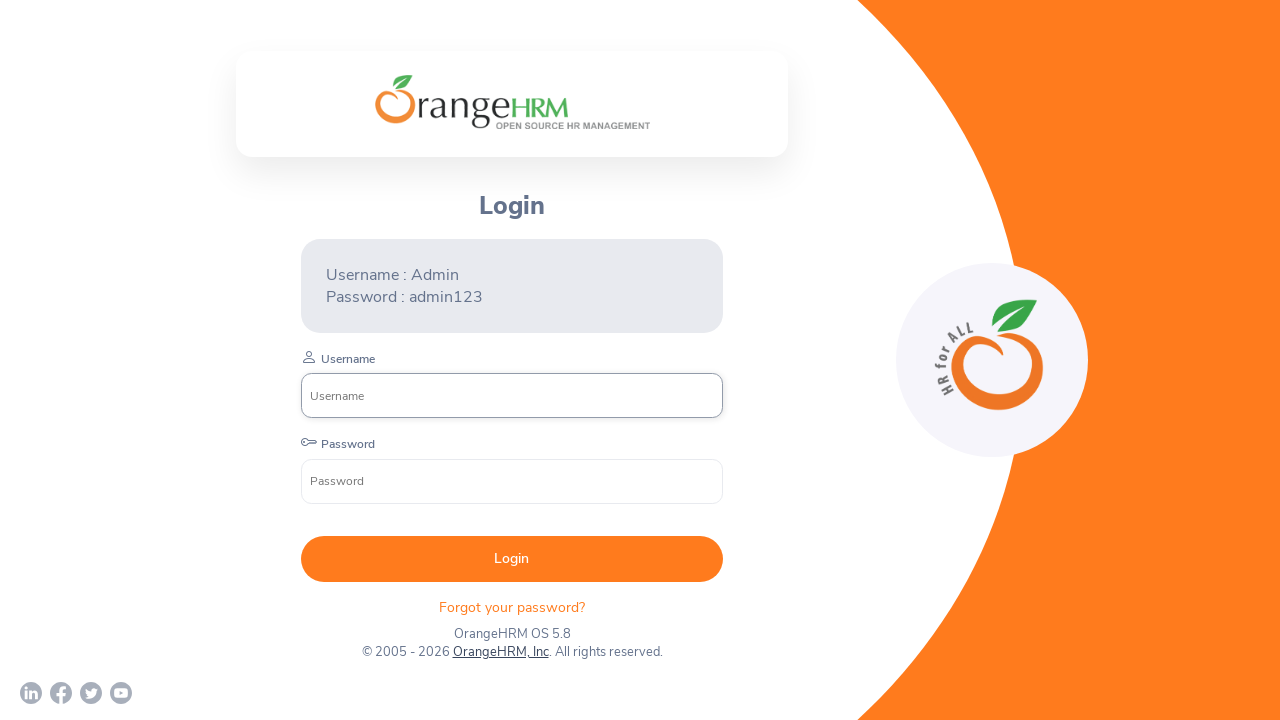

Verified Login button location - X: 300.796875, Y: 535.65625
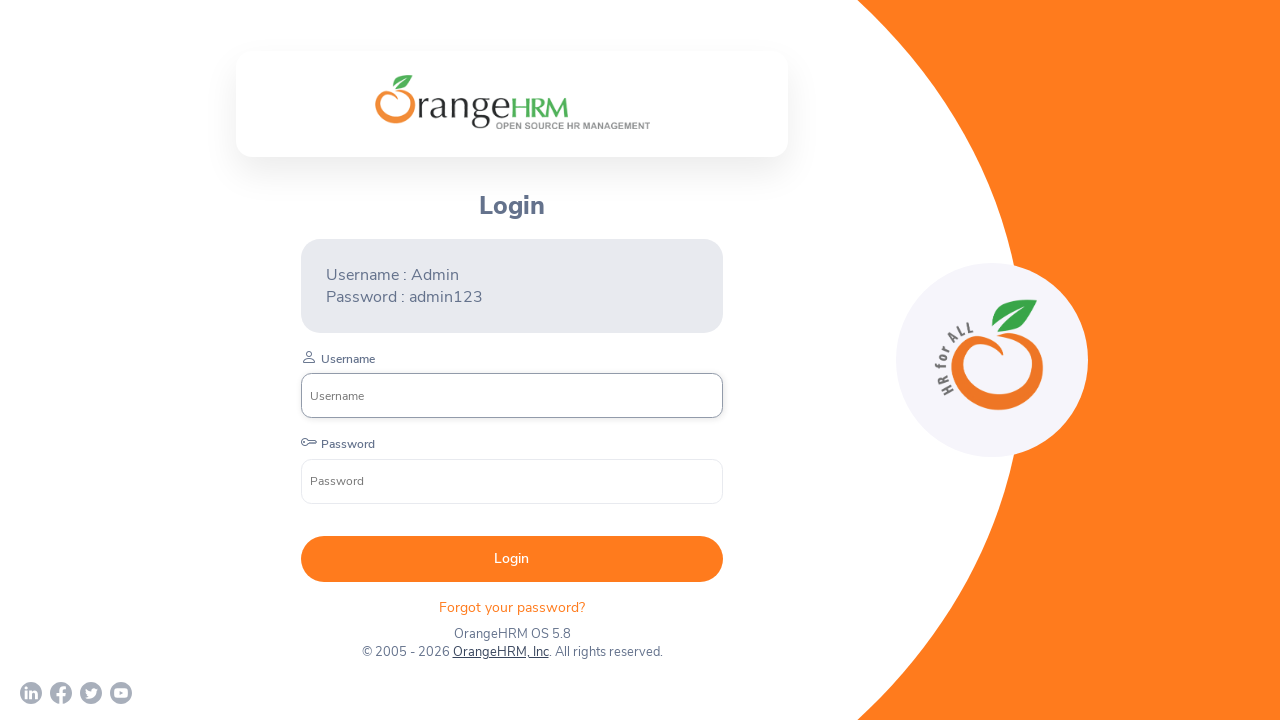

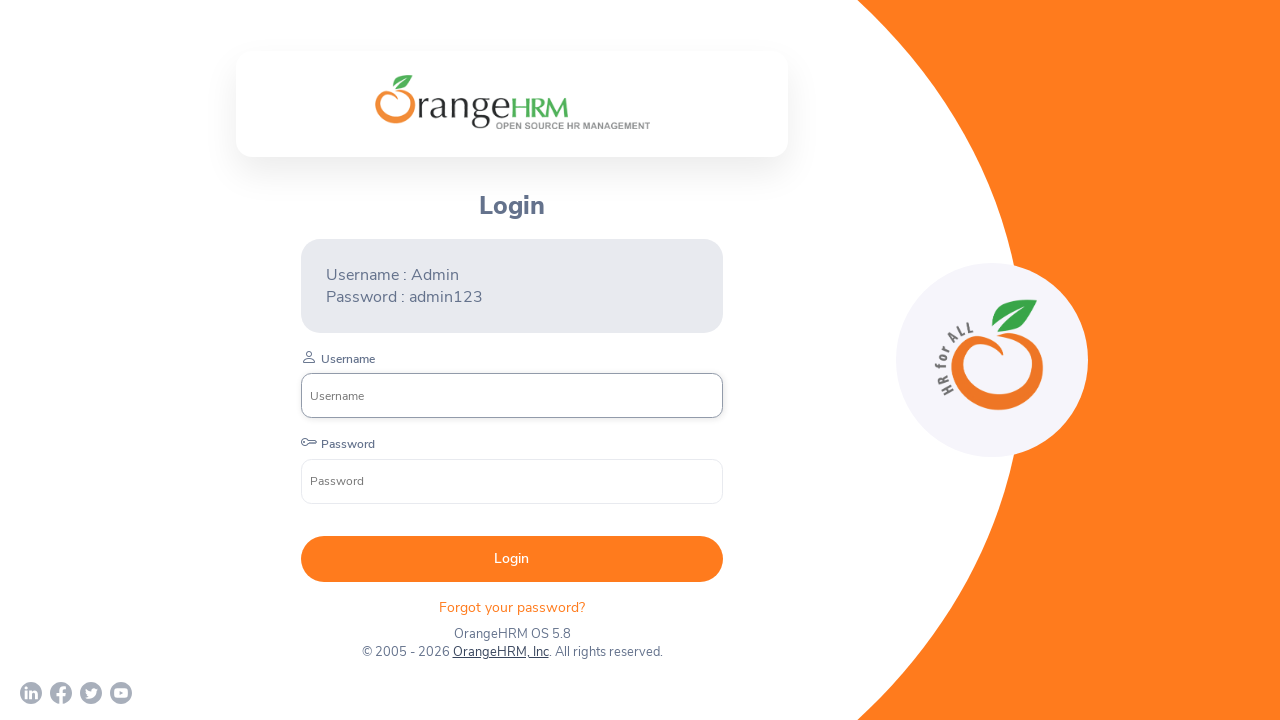